Tests various button interactions including clicking buttons, verifying page navigation, checking button states, and retrieving button properties like position, color, and dimensions

Starting URL: https://leafground.com/button.xhtml

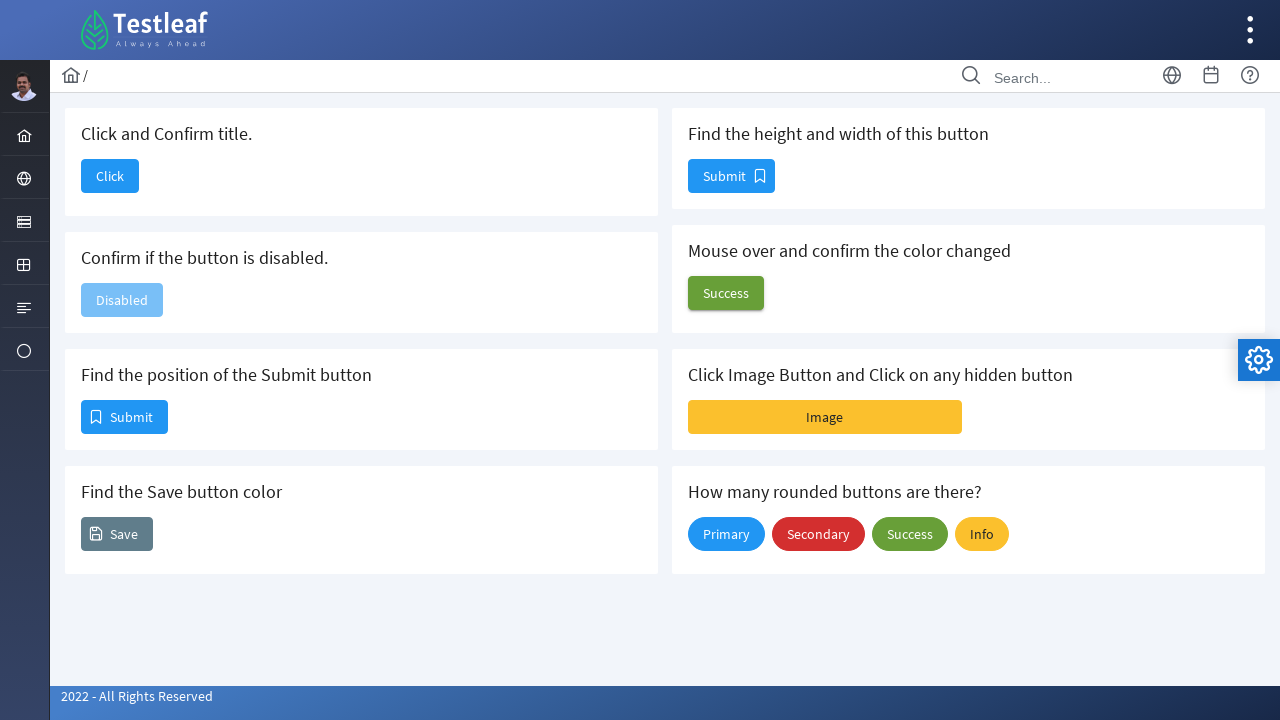

Clicked 'Click and Confirm title' button at (110, 176) on button#j_idt88\:j_idt90 span
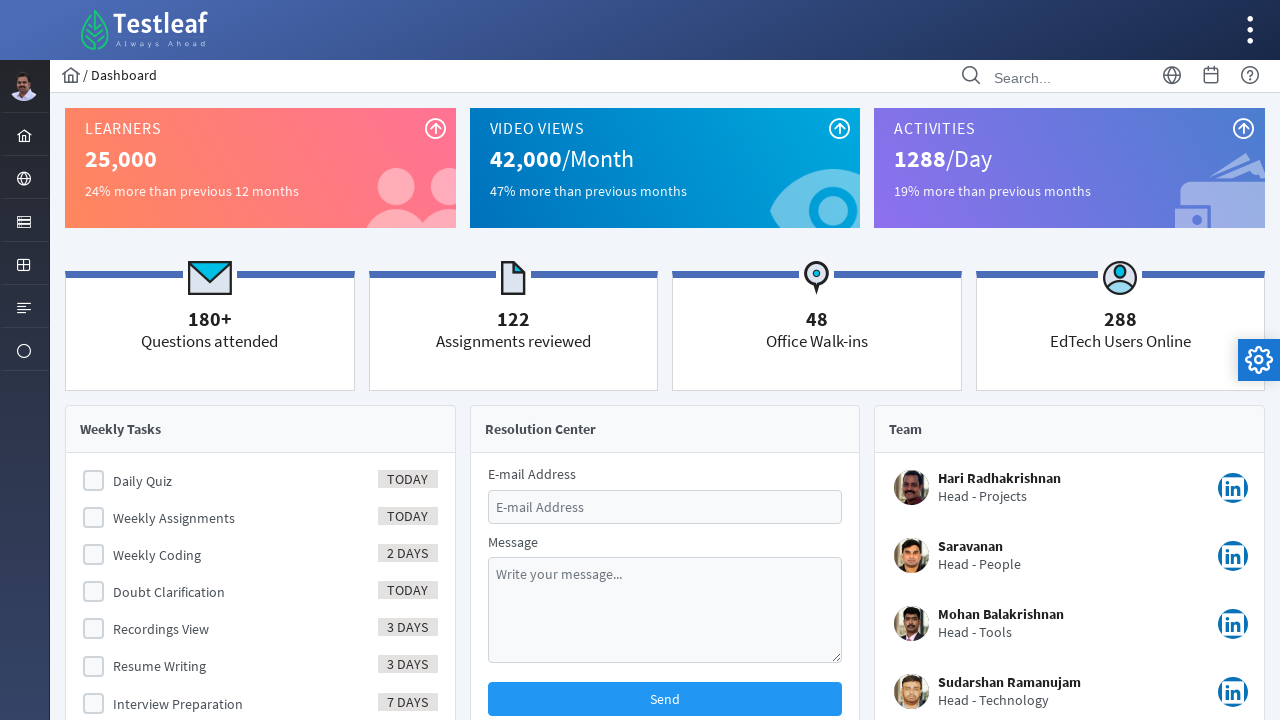

Verified page title is 'Dashboard'
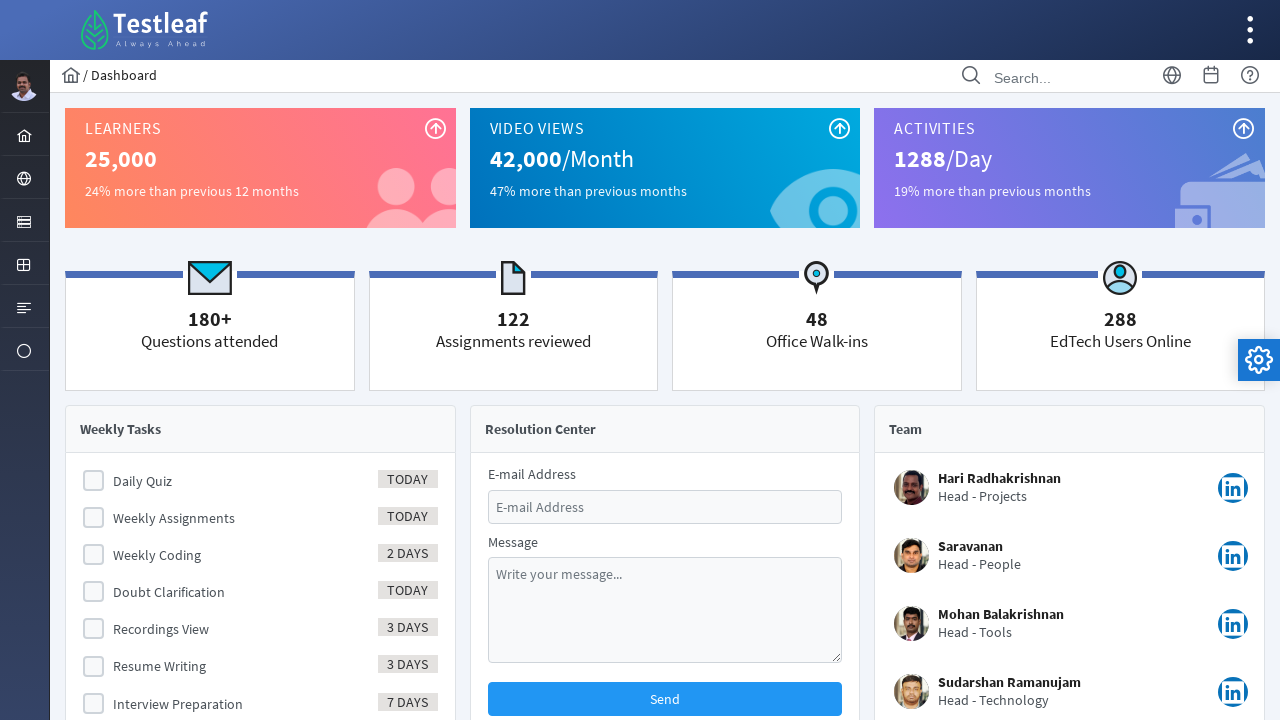

Navigated back to button page
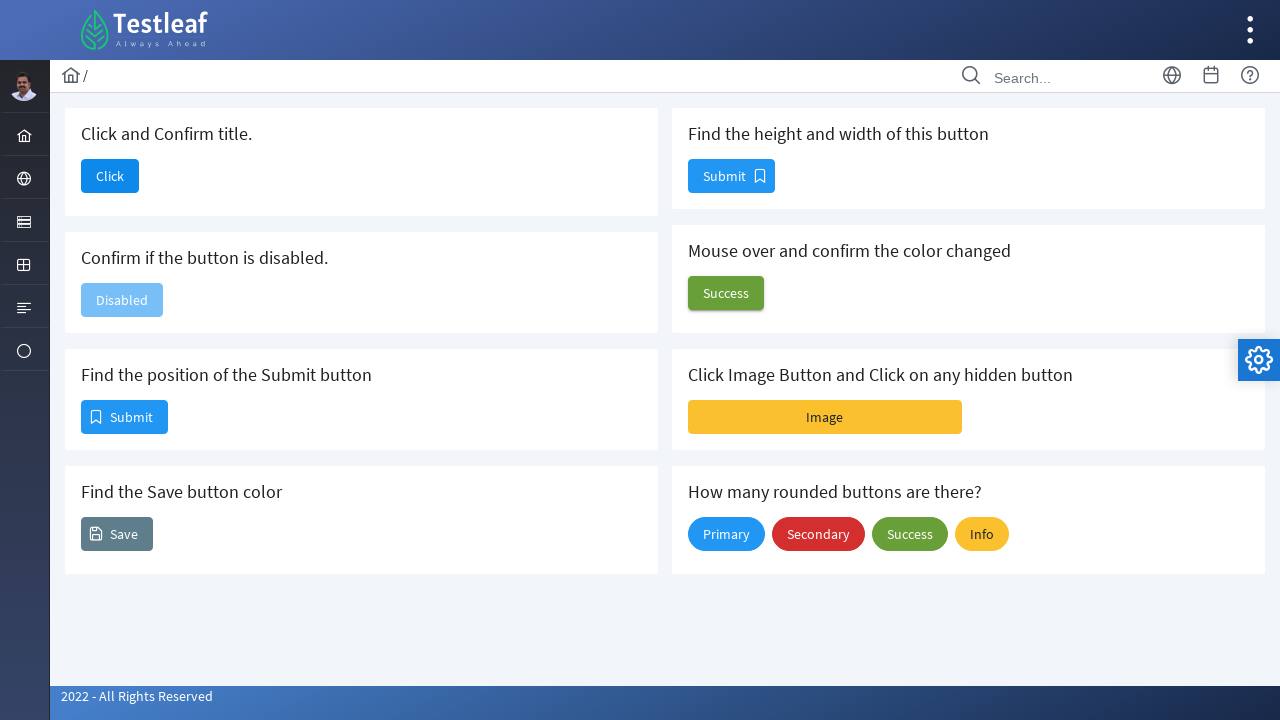

Verified 'Confirm if the button is disabled' button is disabled
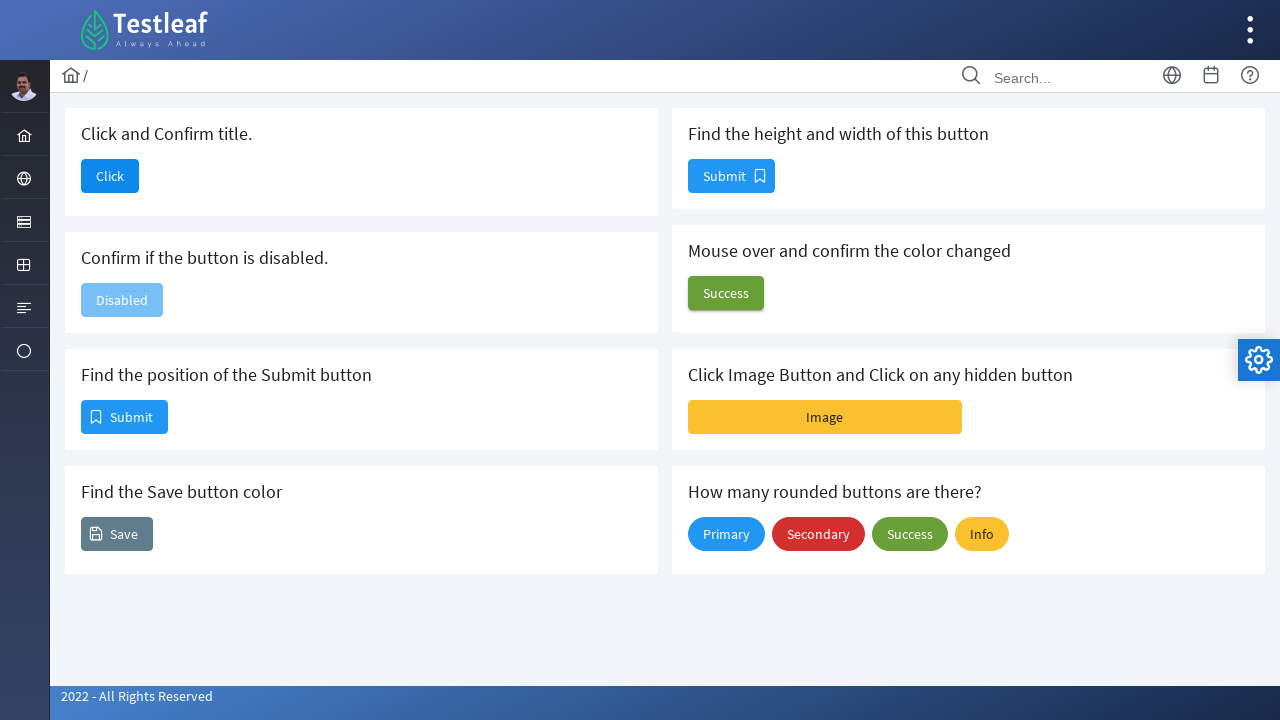

Retrieved Submit button position: x=81, y=400
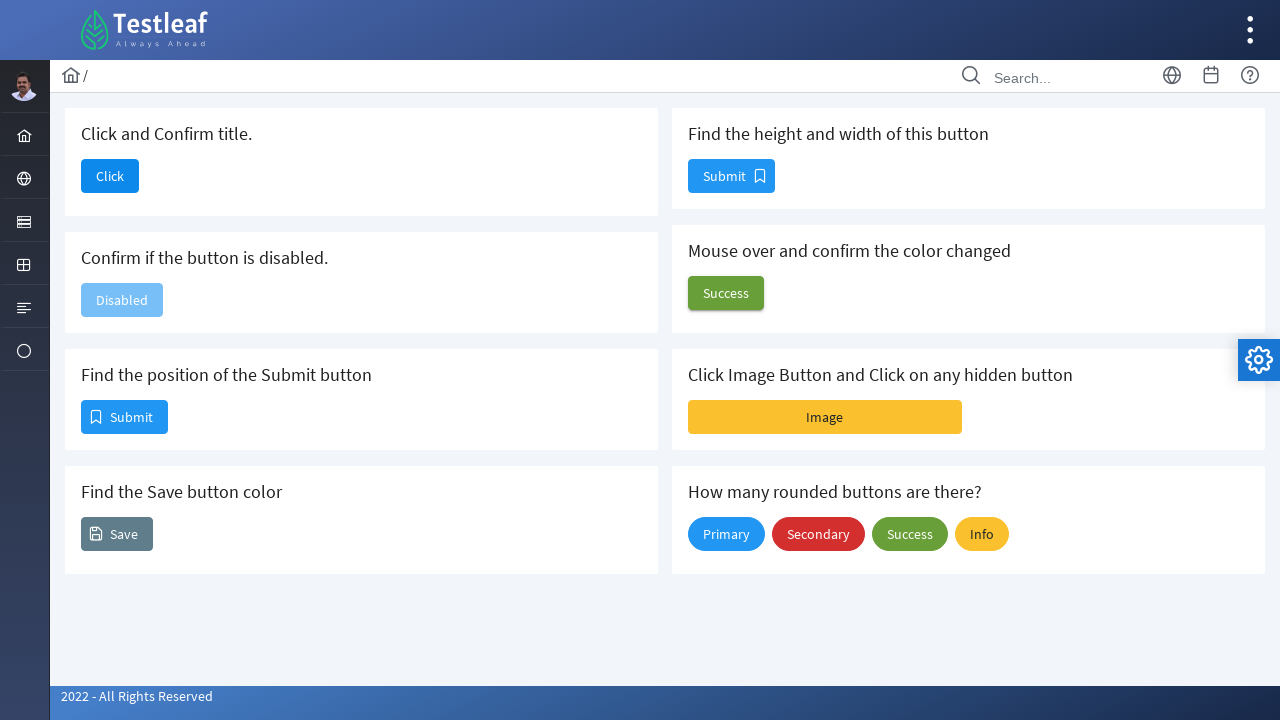

Retrieved Save button background color: rgba(0, 0, 0, 0)
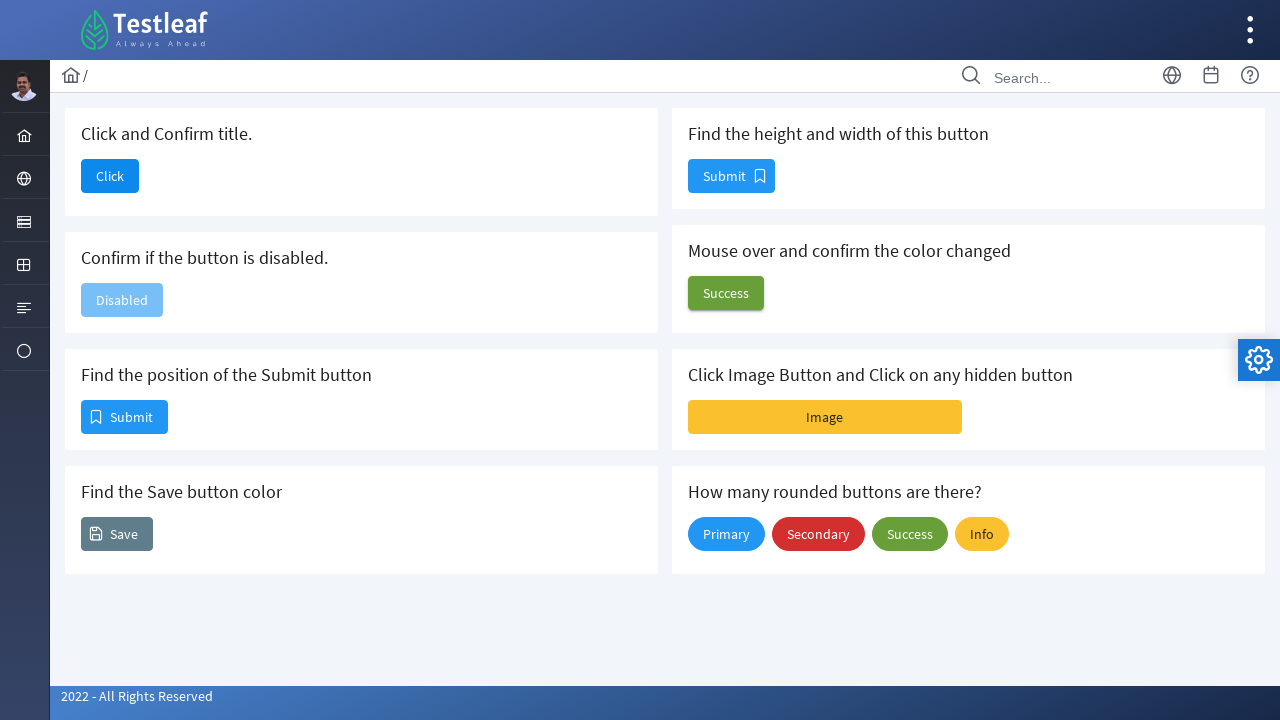

Retrieved Submit button dimensions: width=85, height=32
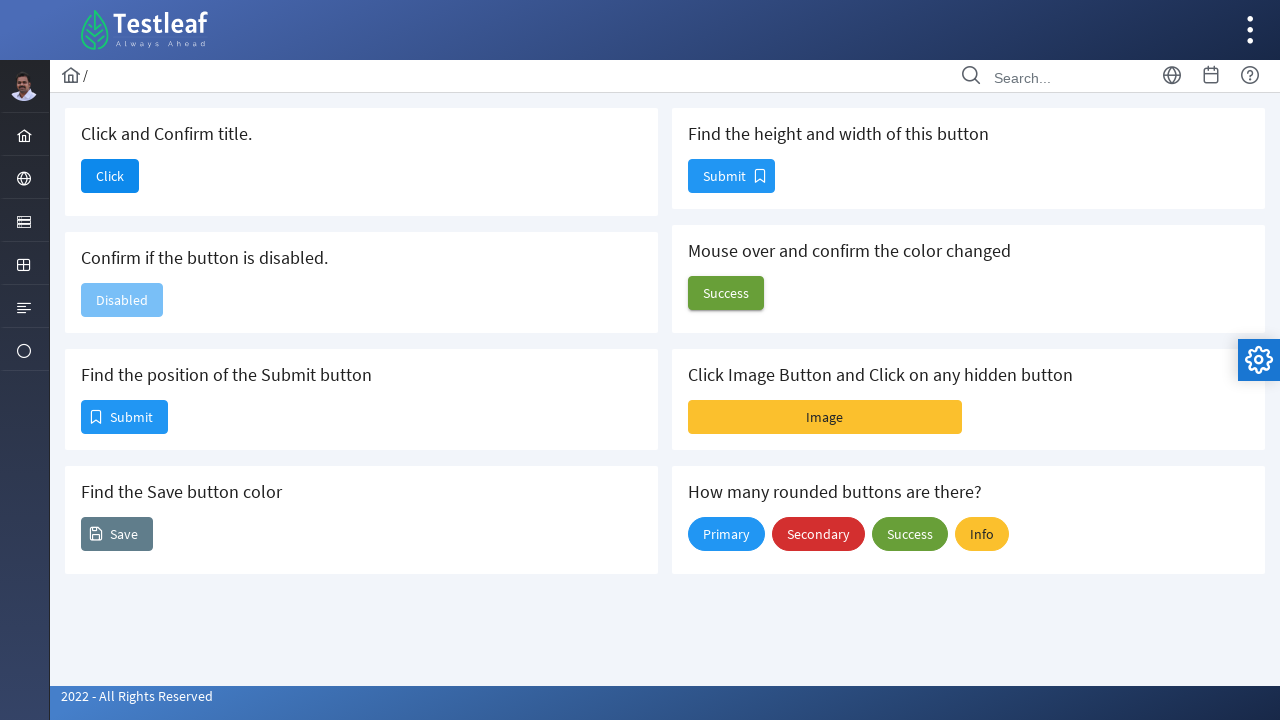

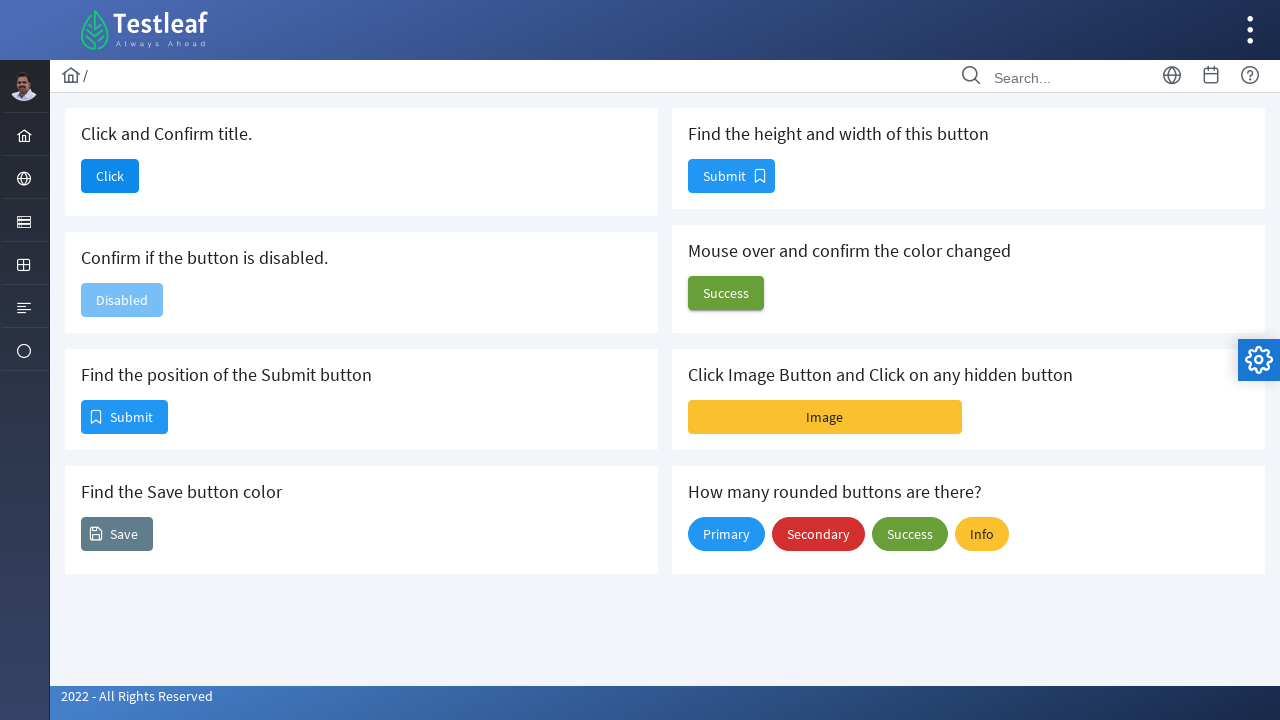